Tests iframe handling by navigating to a page with nested iframes, switching between them, and filling a text input field

Starting URL: http://demo.automationtesting.in/Frames.html

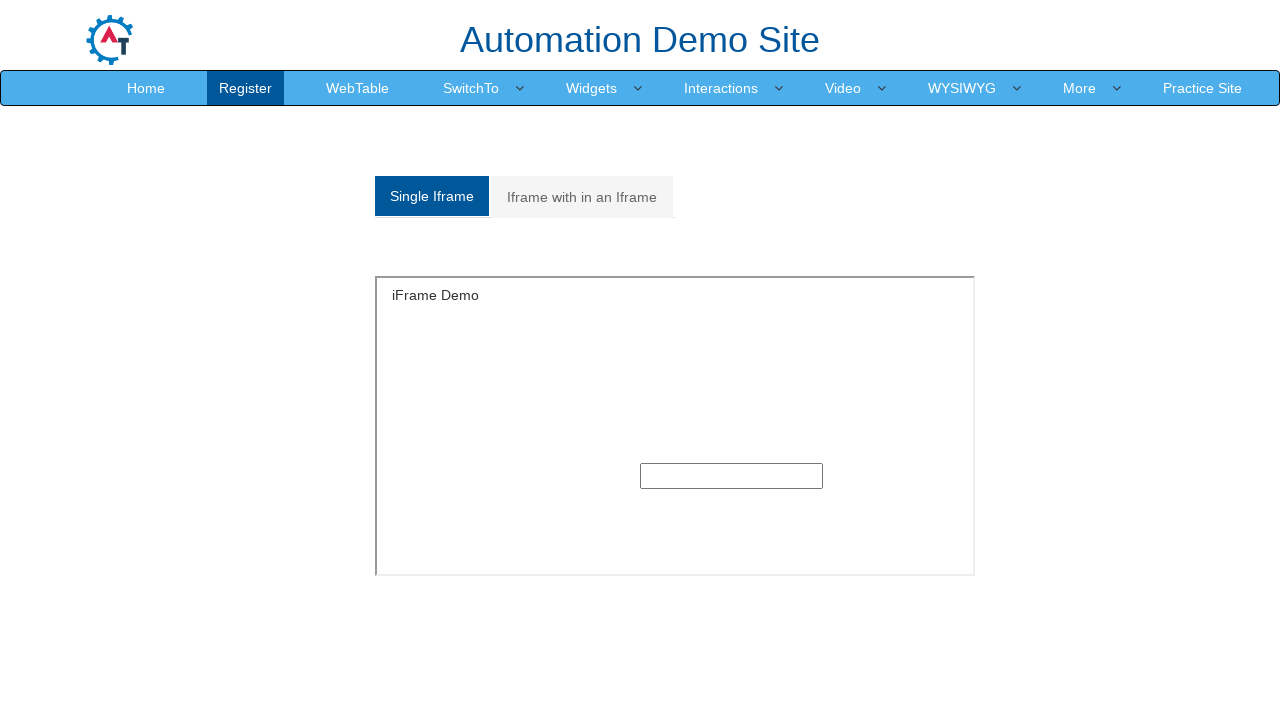

Clicked on the second tab to display iframe with nested frames at (582, 197) on (//a[@class='analystic'])[2]
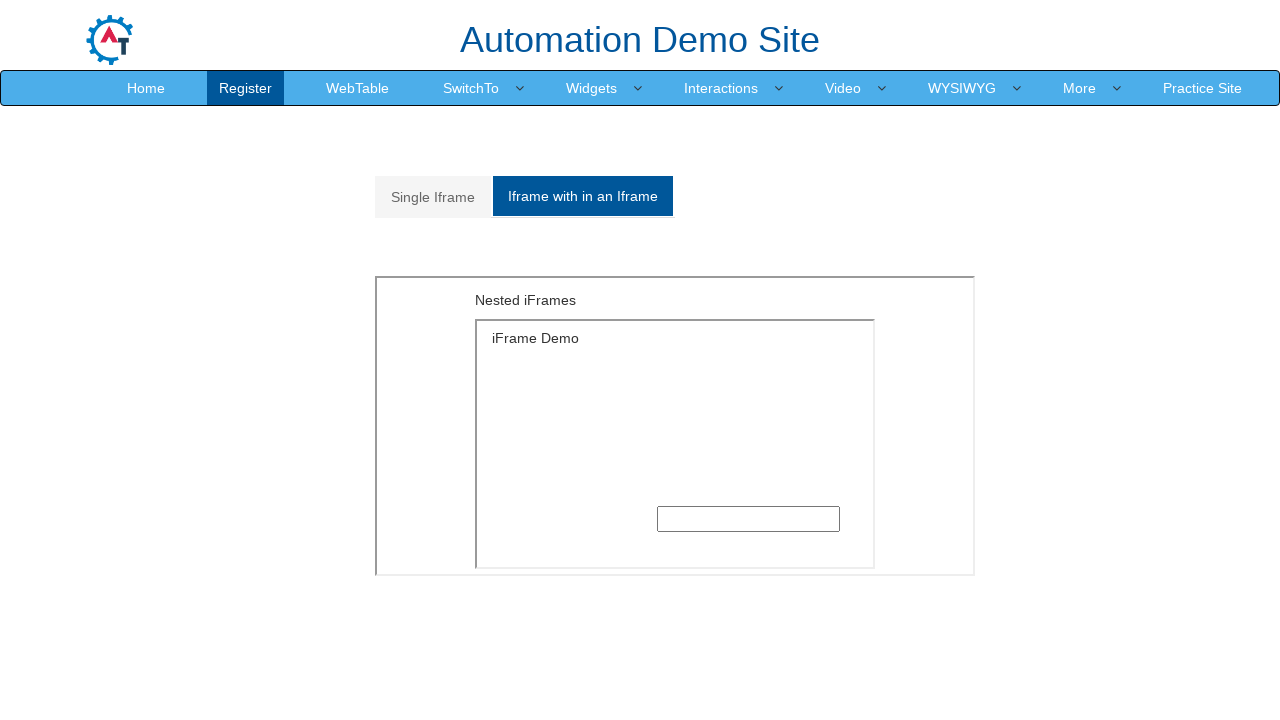

Located and switched to the outer iframe with MultipleFrames.html source
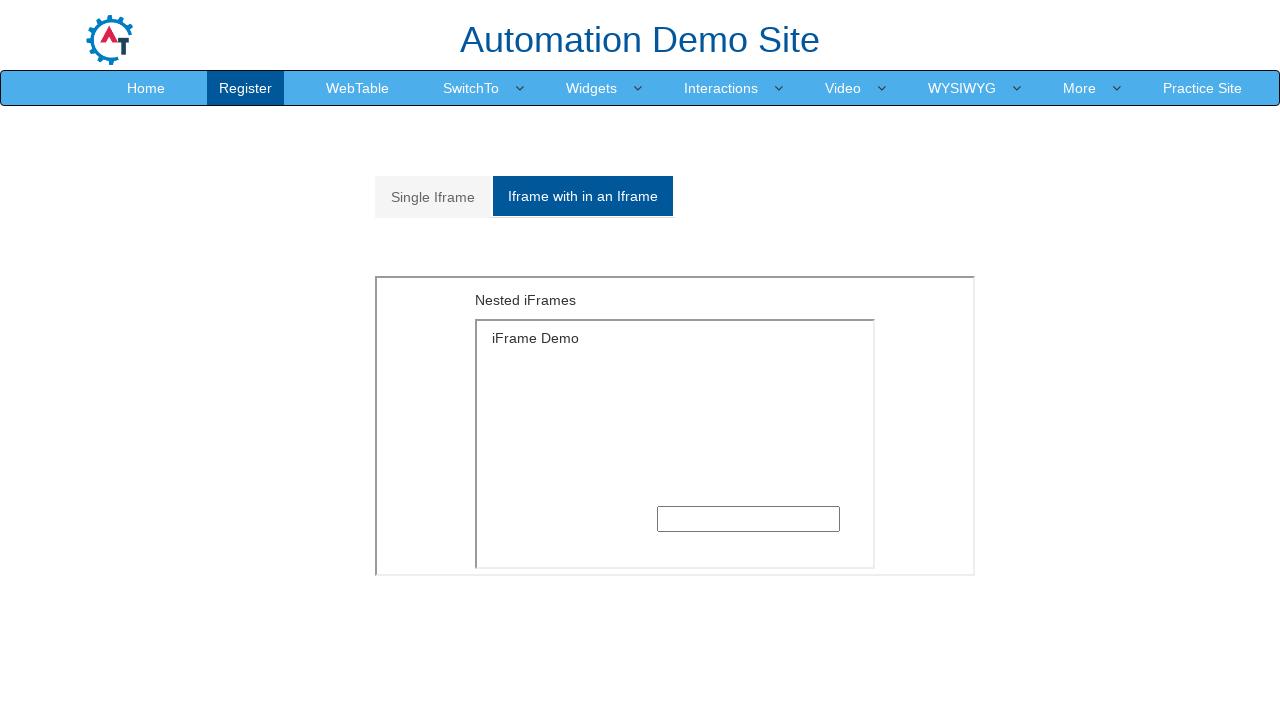

Located and switched to the first nested inner iframe
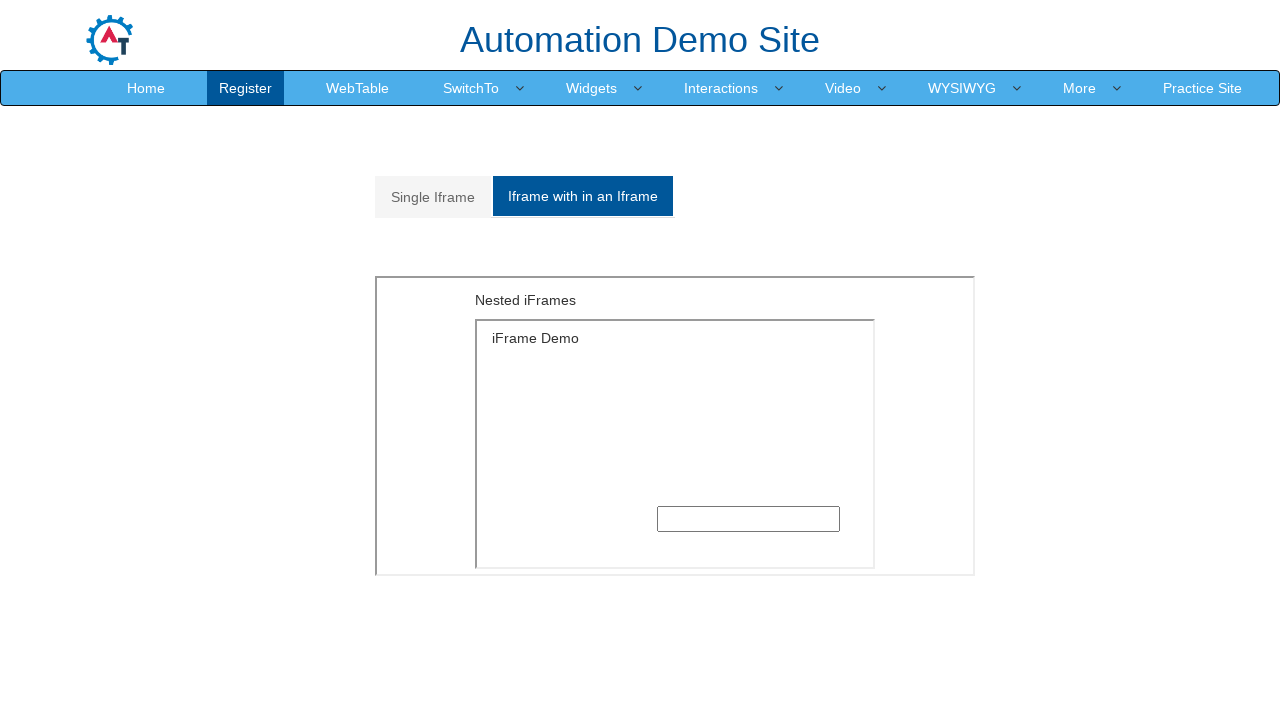

Filled text input field with 'Thinesh' in the nested iframe on xpath=//iframe[@src='MultipleFrames.html'] >> internal:control=enter-frame >> if
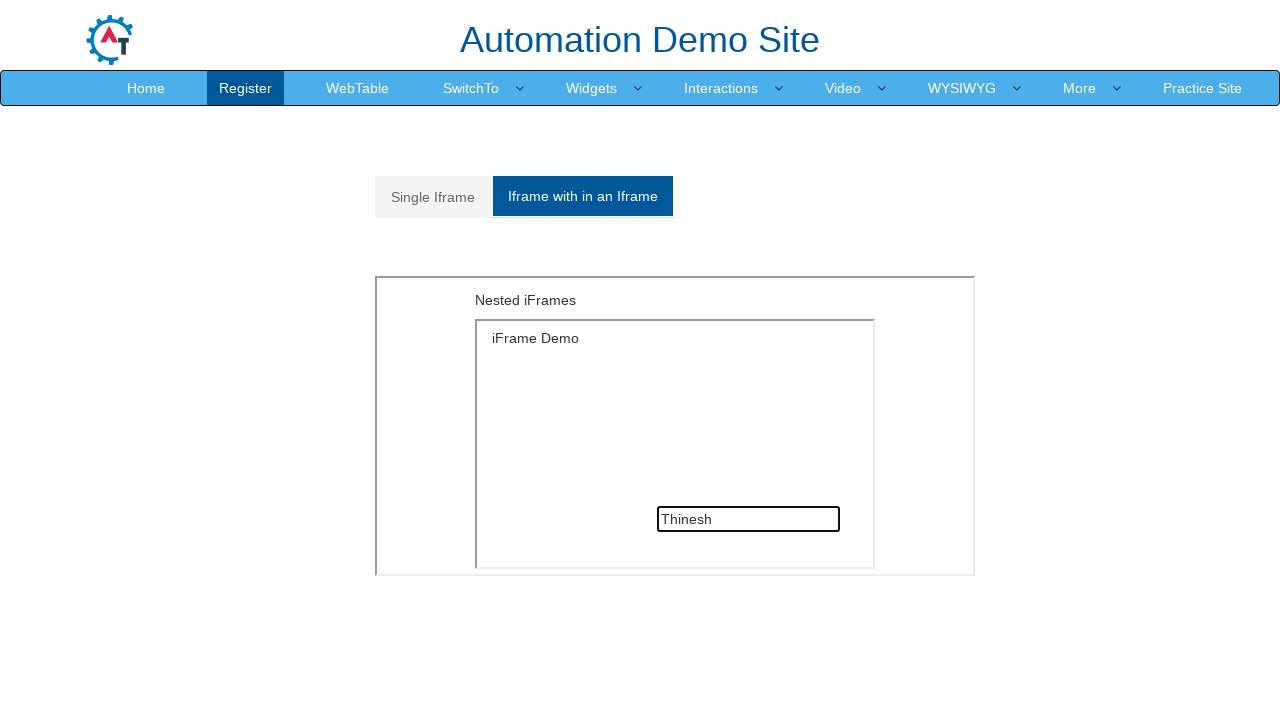

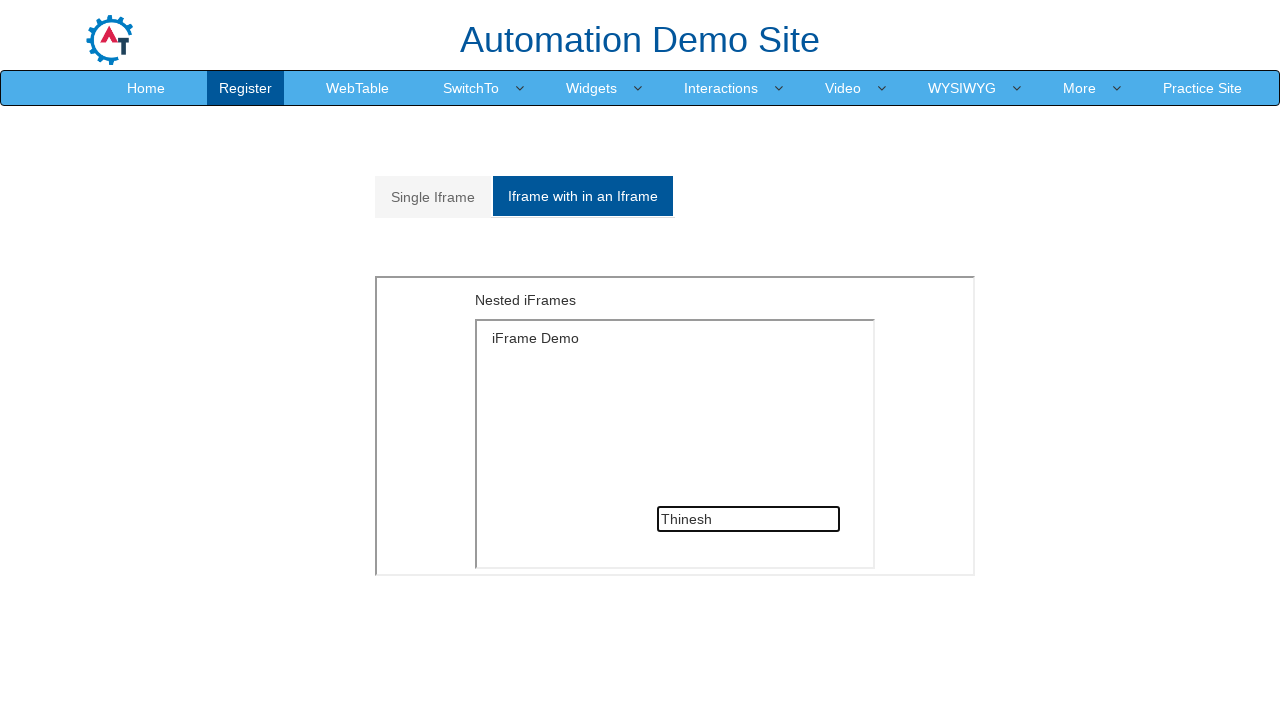